Tests a simple registration form by filling in first name, last name, email, and phone number fields, then submitting the form and handling the confirmation alert.

Starting URL: https://v1.training-support.net/selenium/simple-form

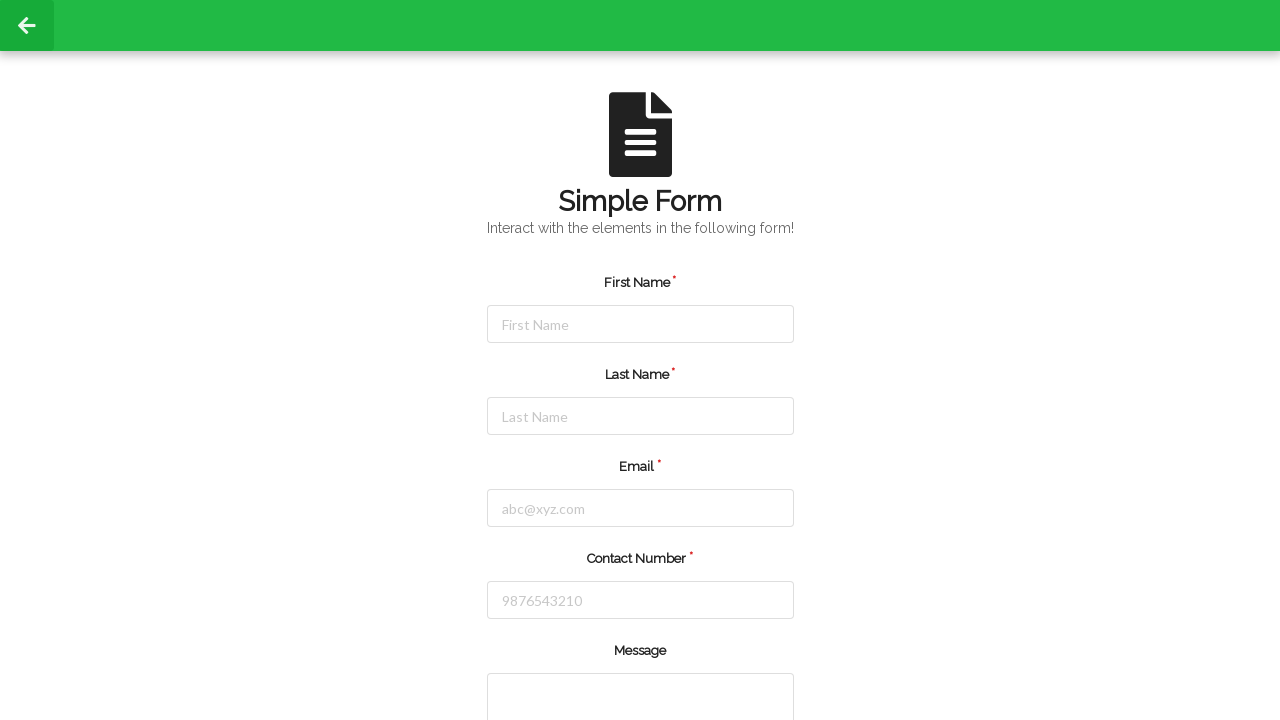

Filled first name field with 'Jennifer' on #firstName
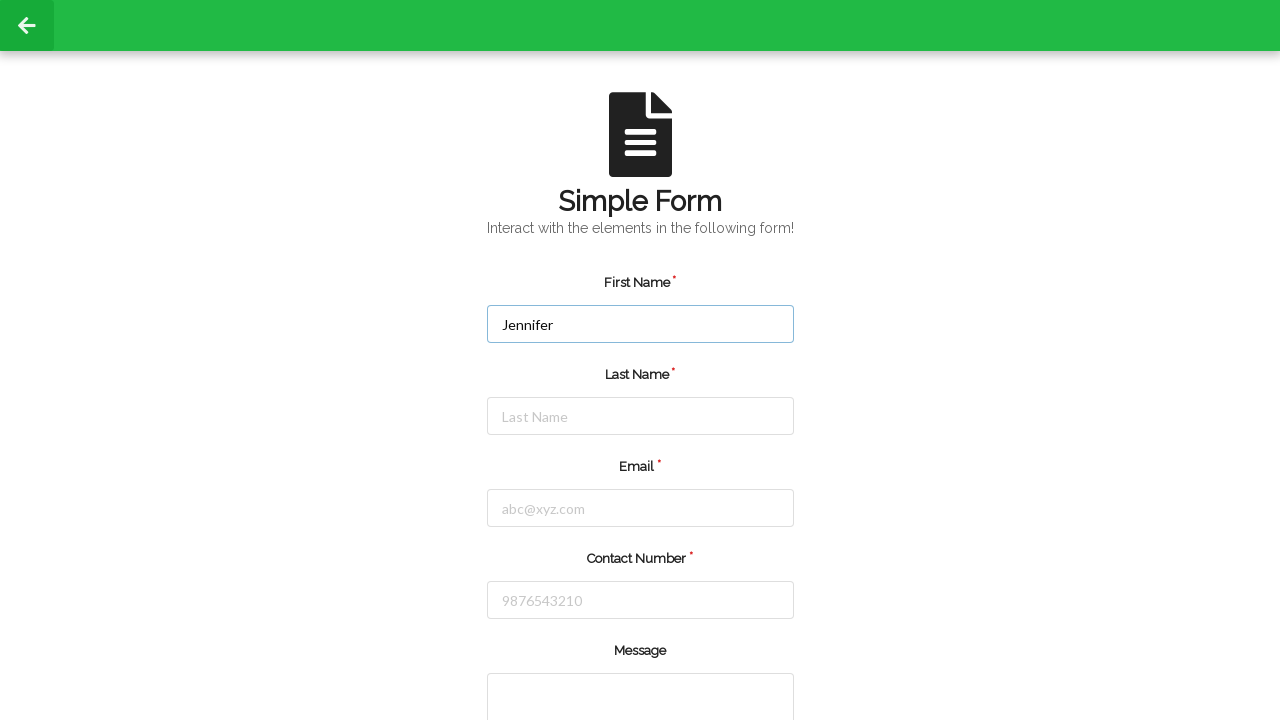

Filled last name field with 'Martinez' on #lastName
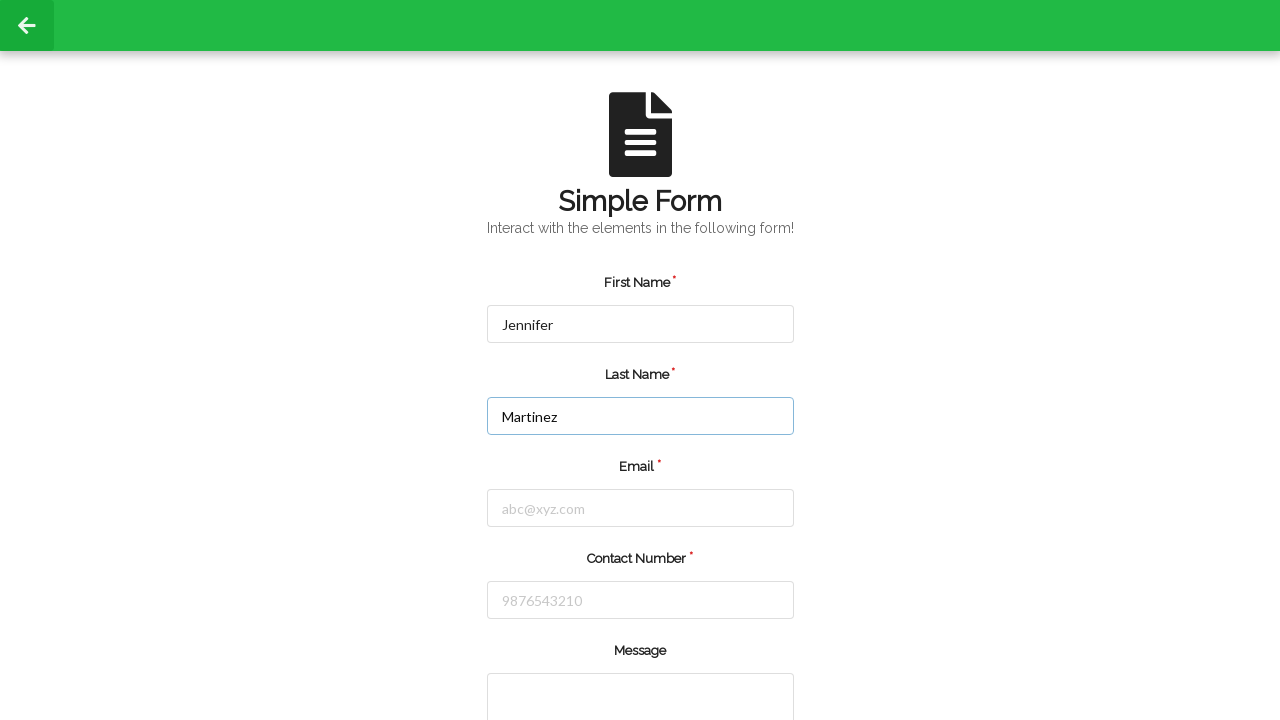

Filled email field with 'jennifer.martinez@example.com' on #email
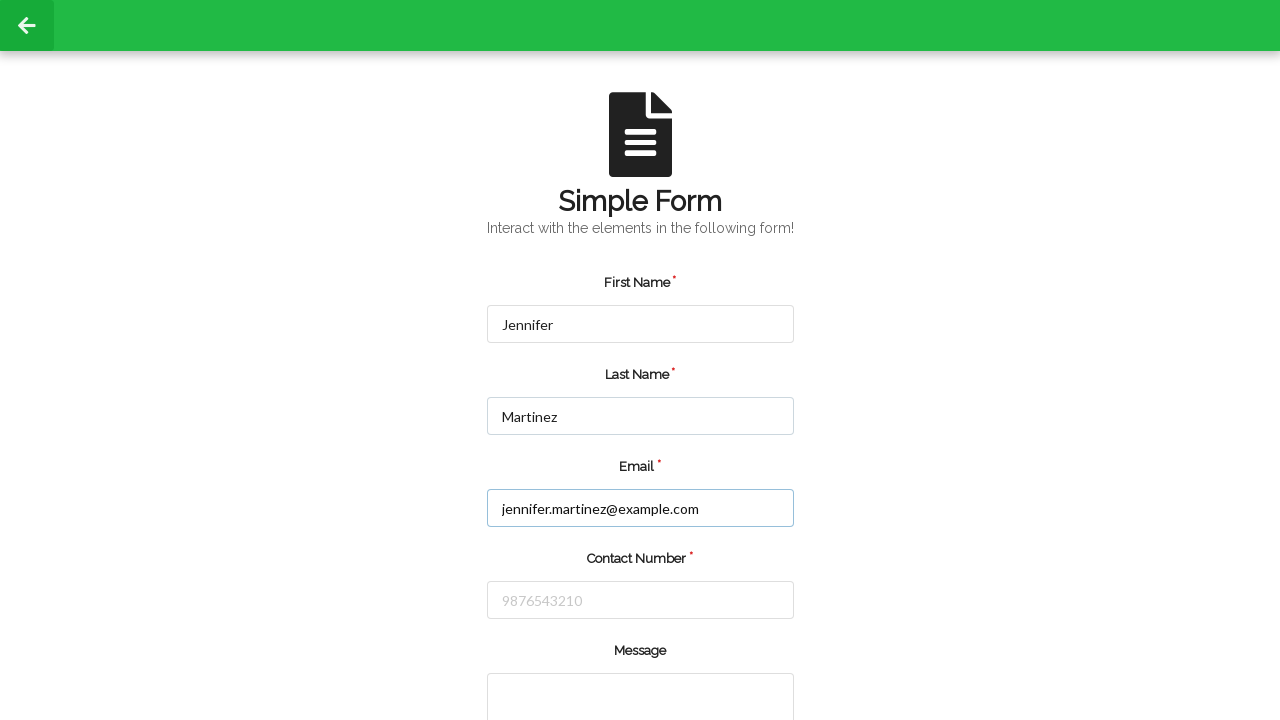

Filled phone number field with '5551234567' on #number
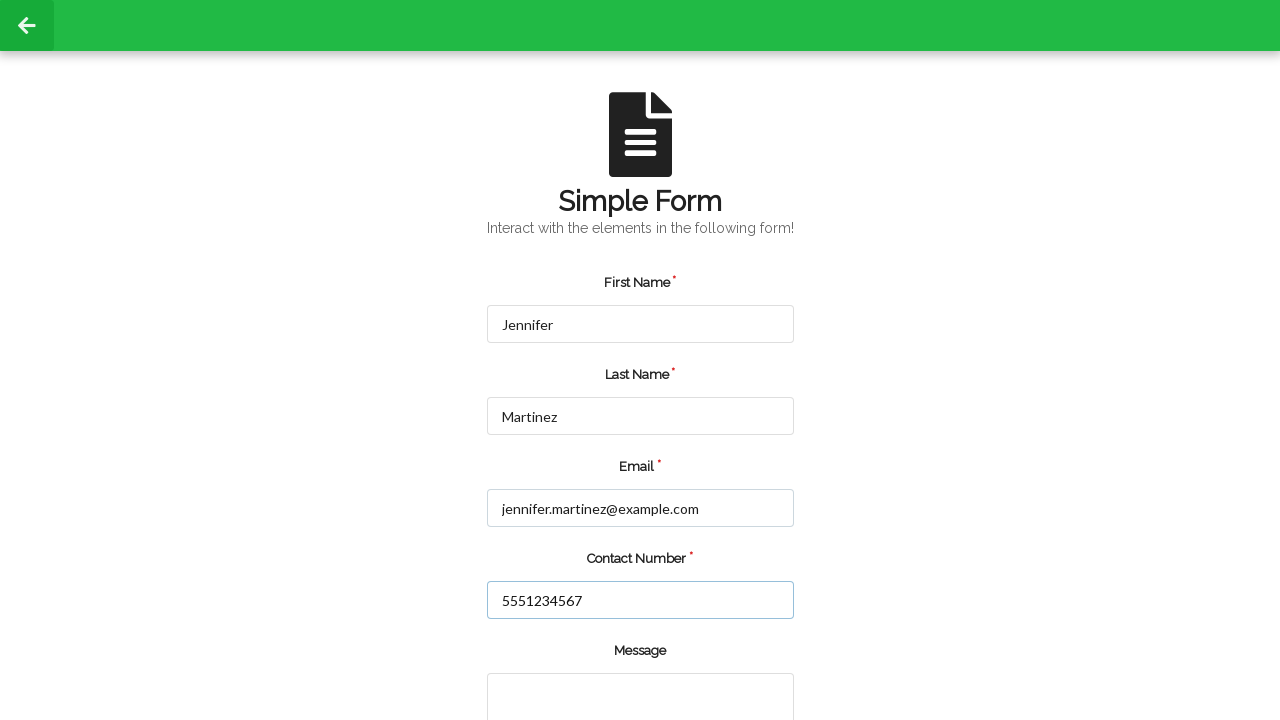

Clicked the green submit button at (558, 660) on input.green
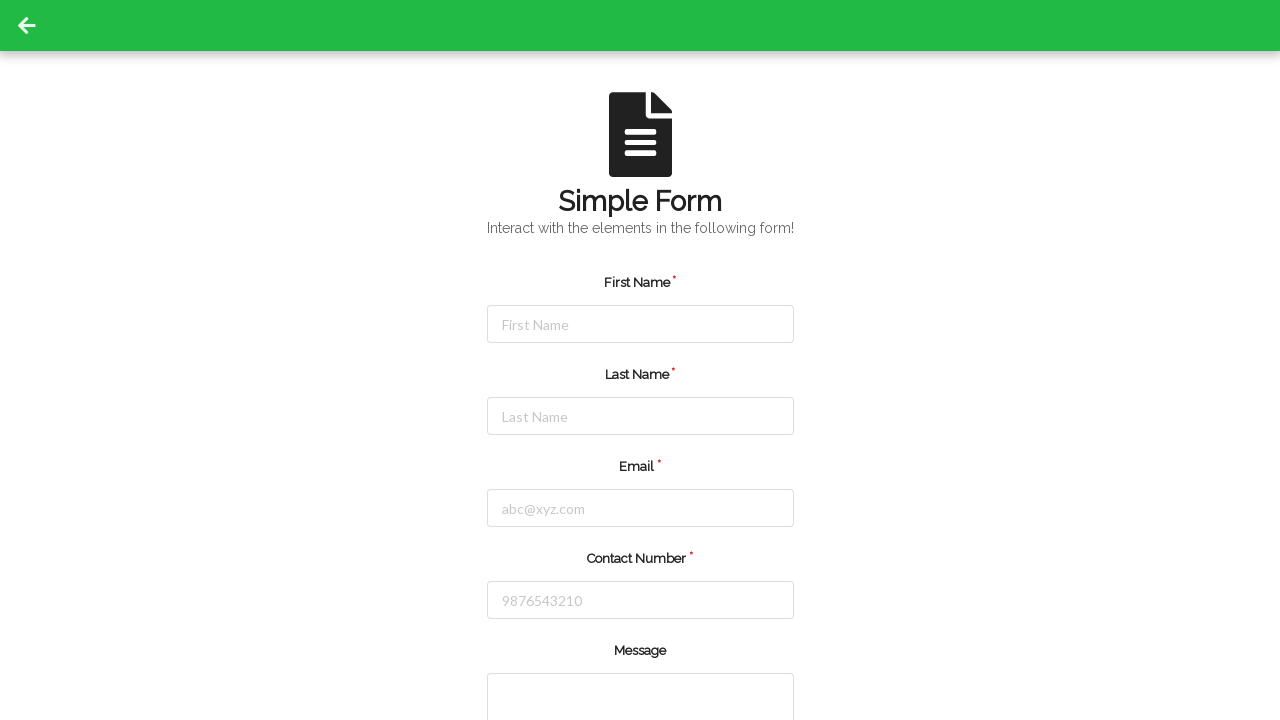

Set up alert dialog handler to accept alerts
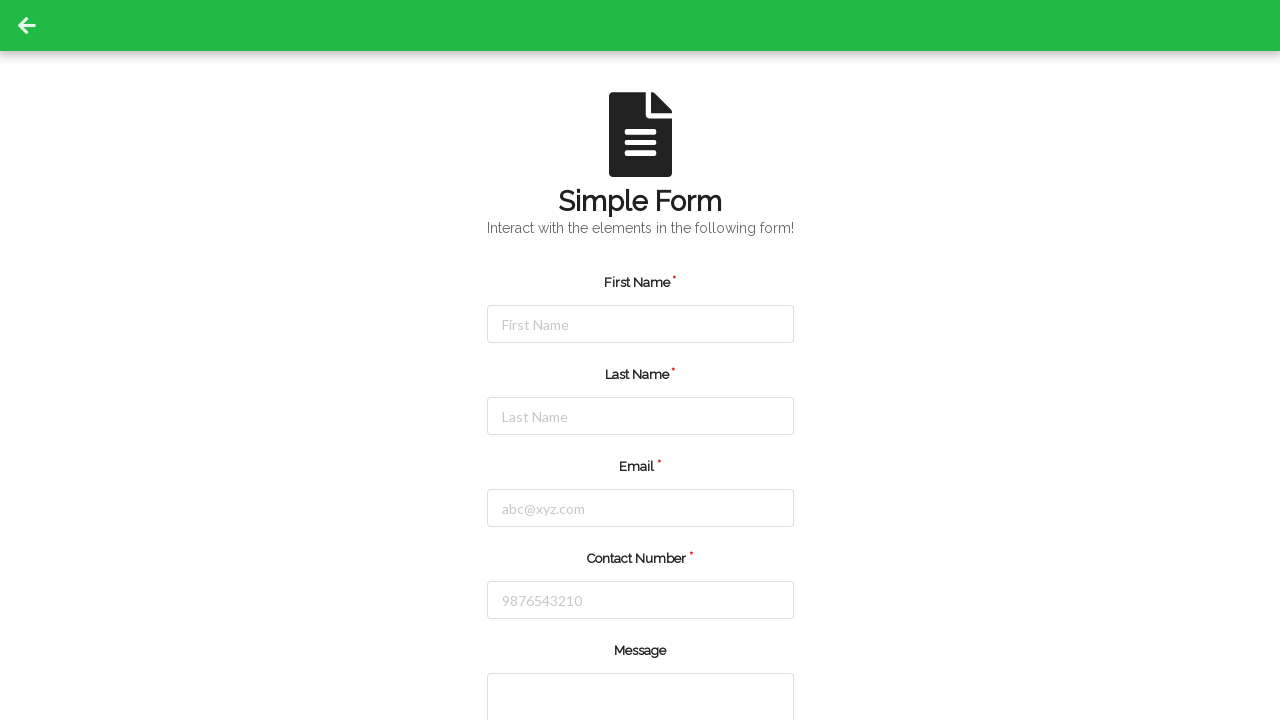

Waited 1000ms for confirmation alert to appear
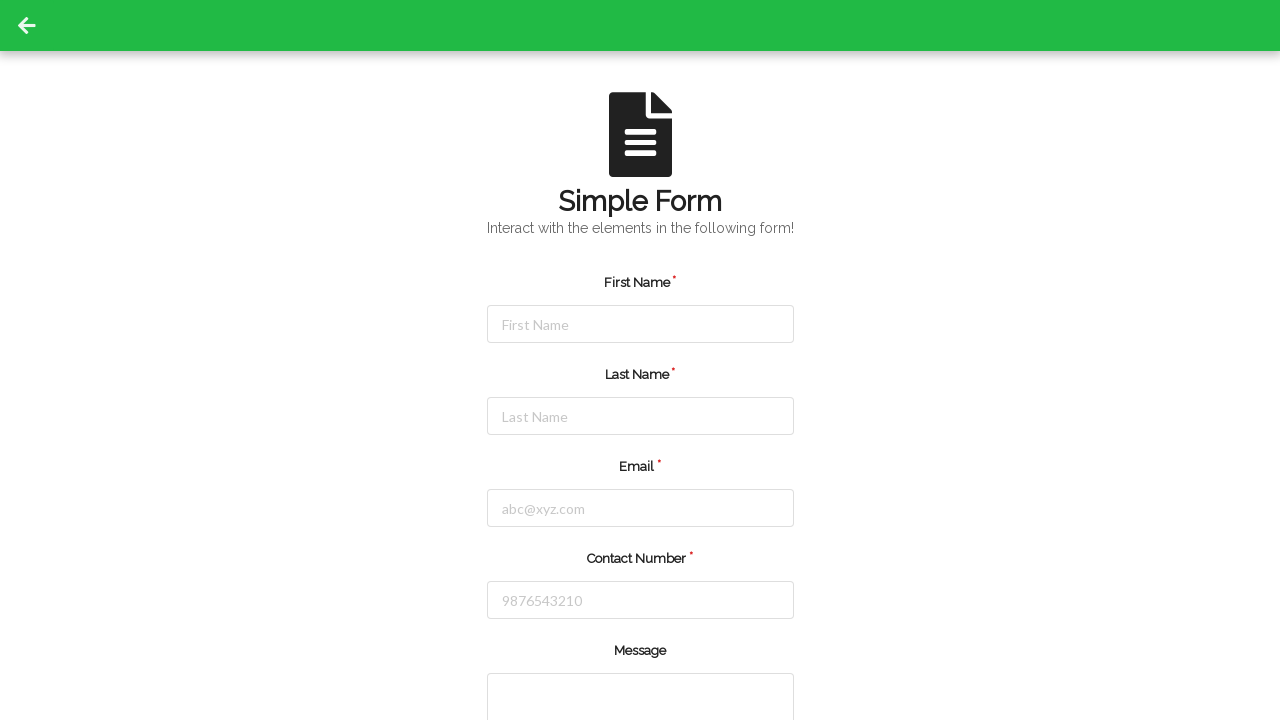

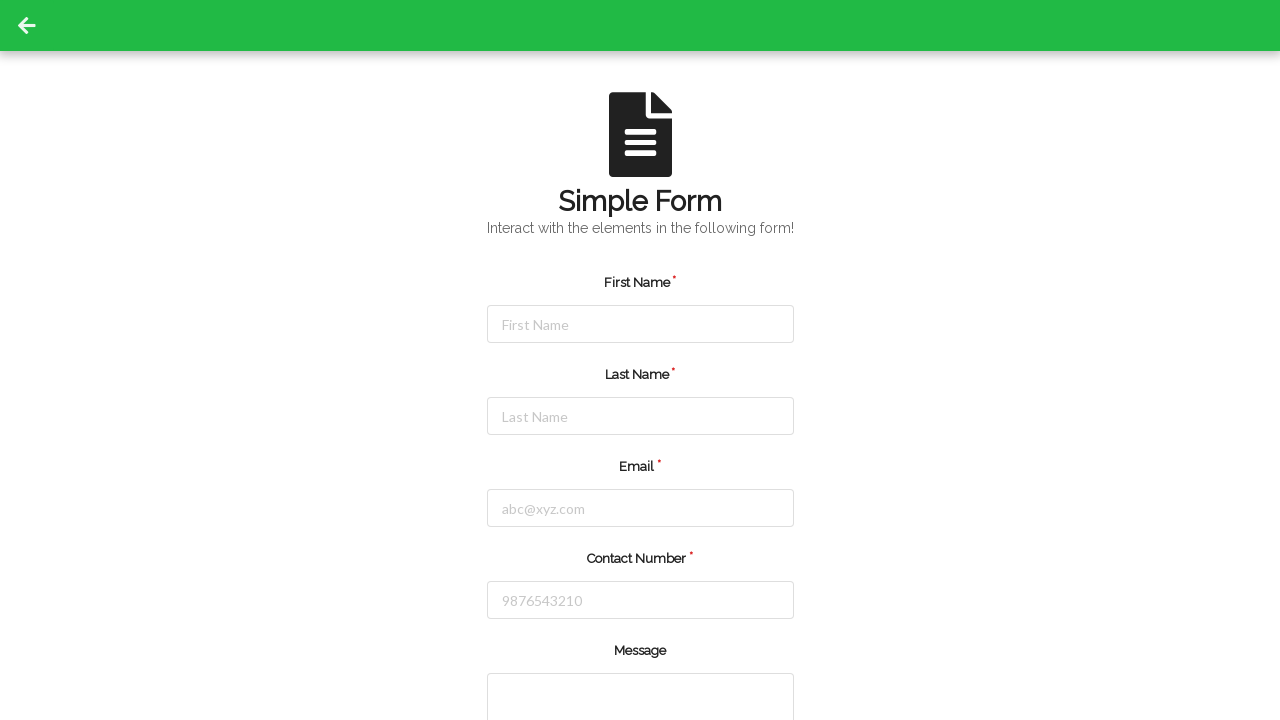